Tests drag and drop functionality on jQuery UI demo page by dragging an element and dropping it into a target area

Starting URL: https://jqueryui.com/droppable/

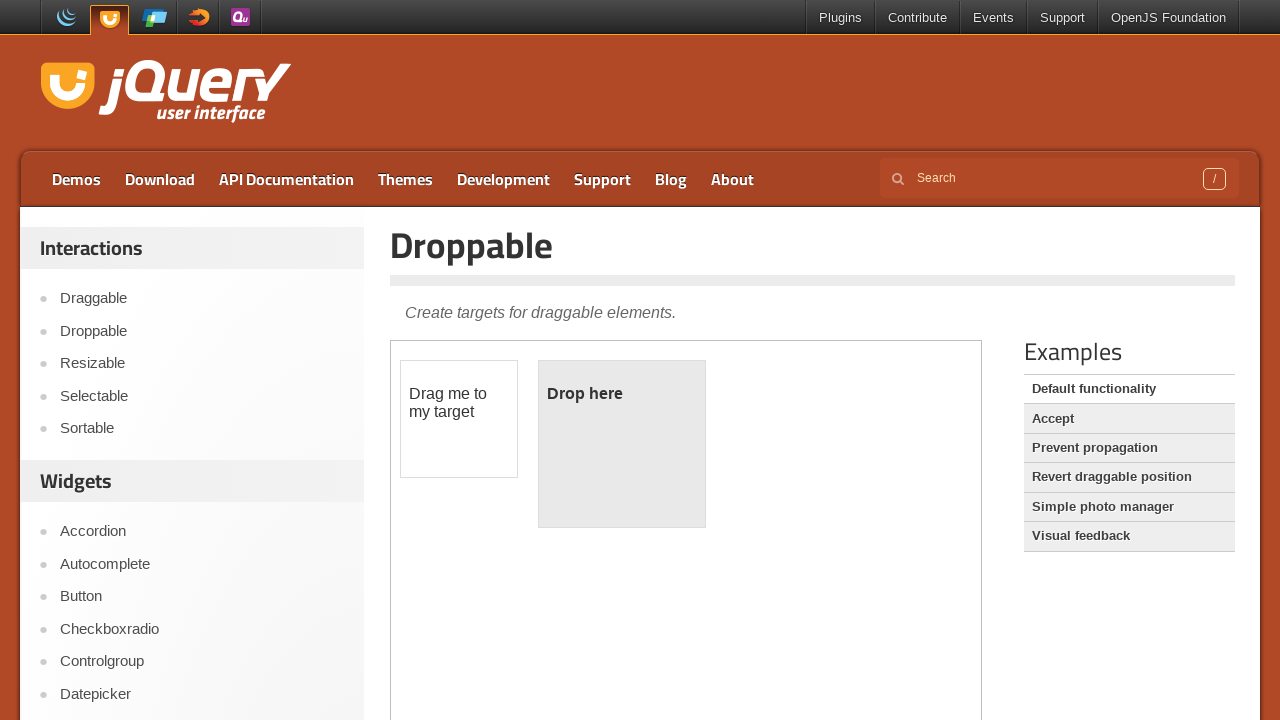

Located and switched to iframe containing drag and drop demo
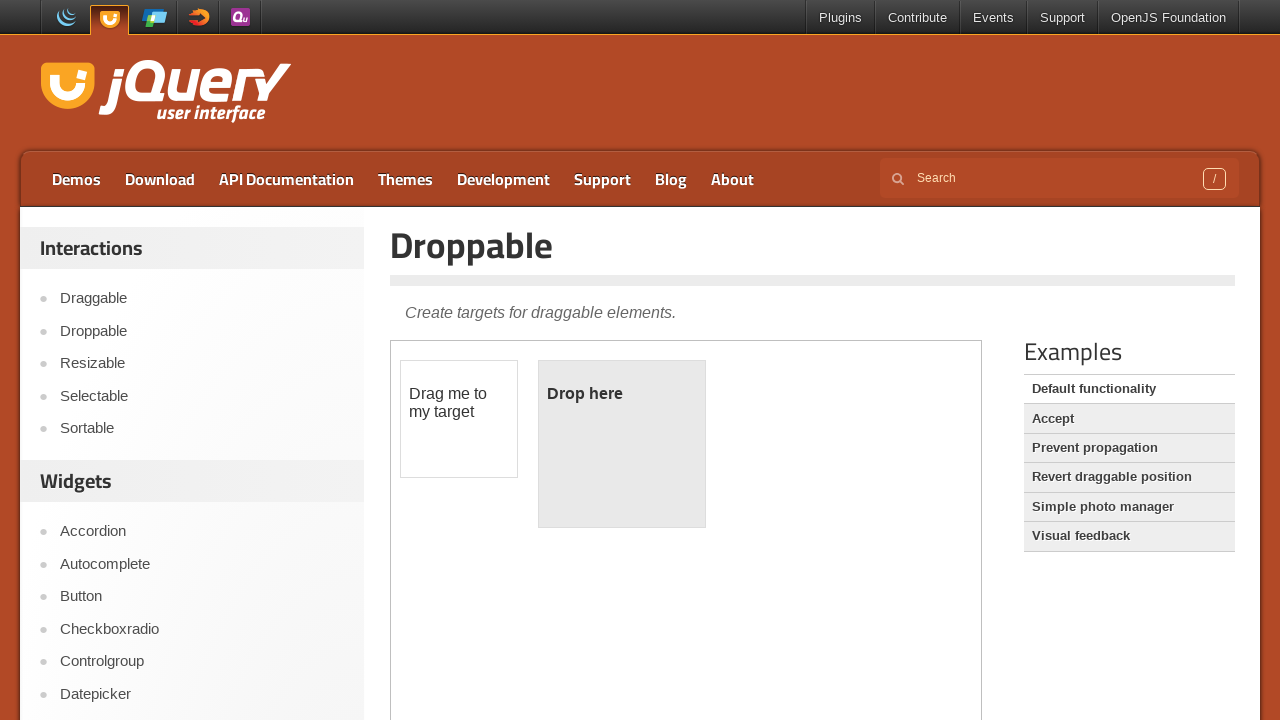

Located draggable element
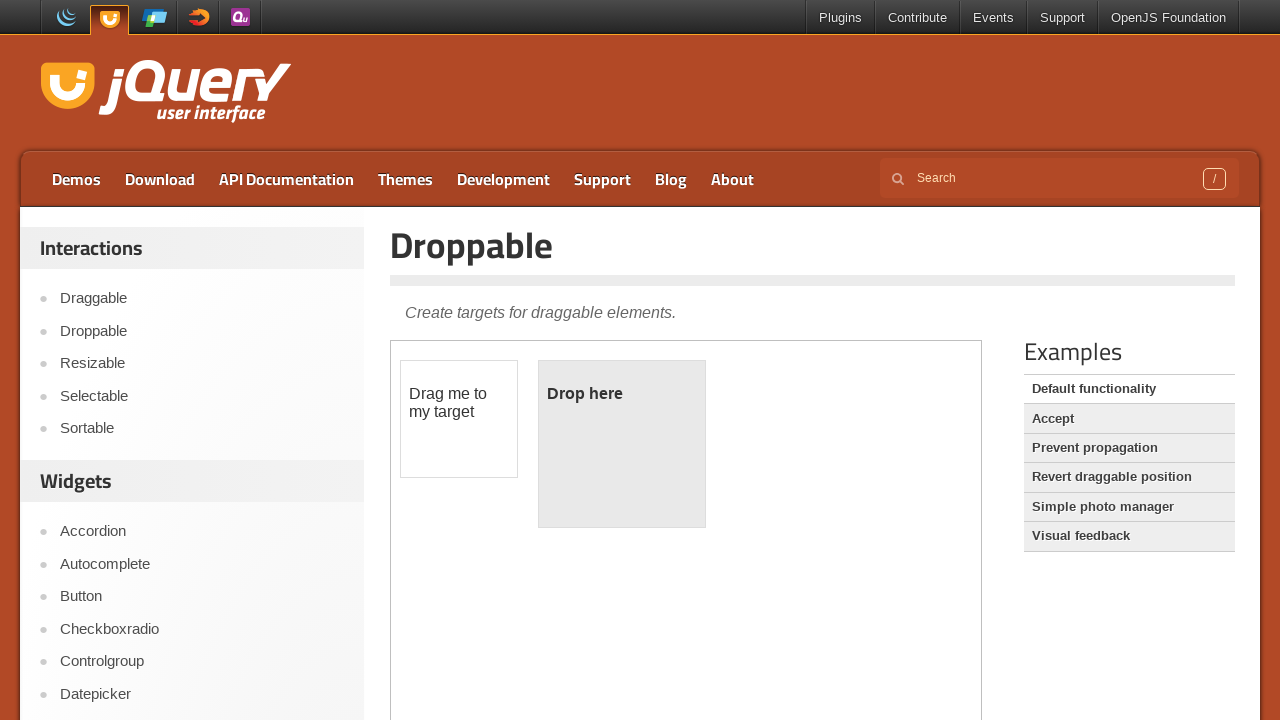

Located droppable target element
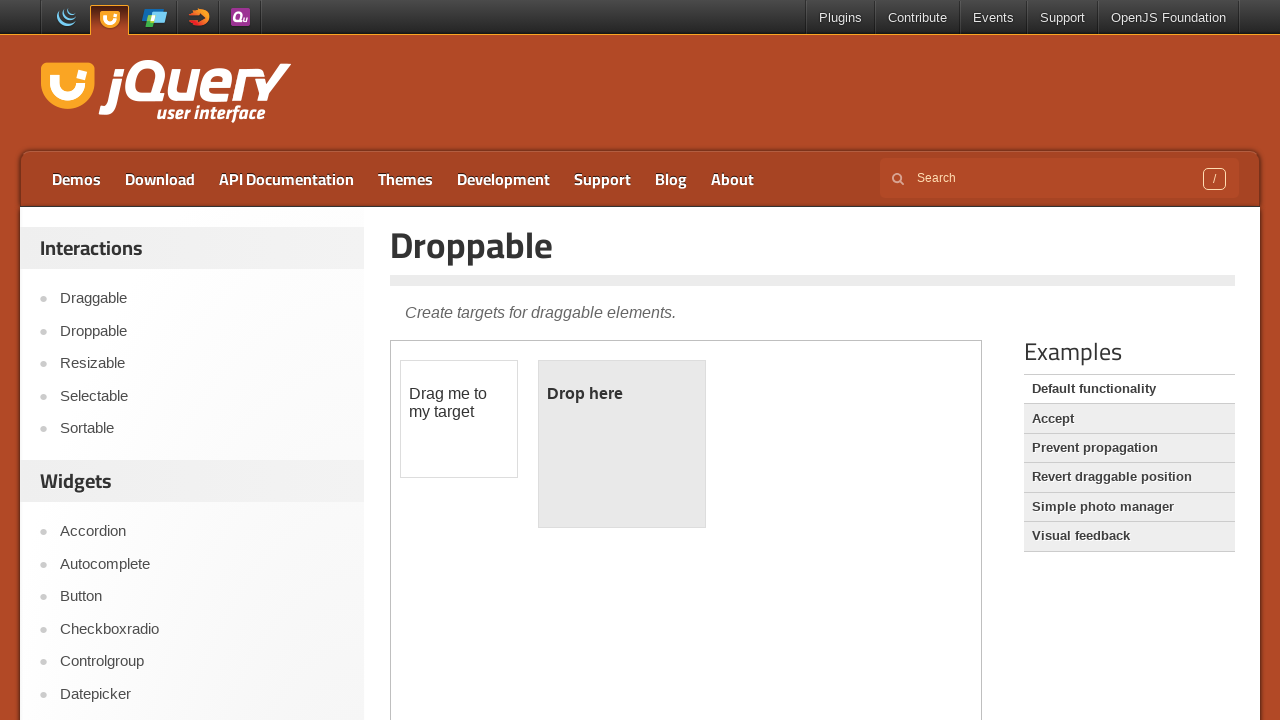

Dragged element and dropped it into target area at (622, 444)
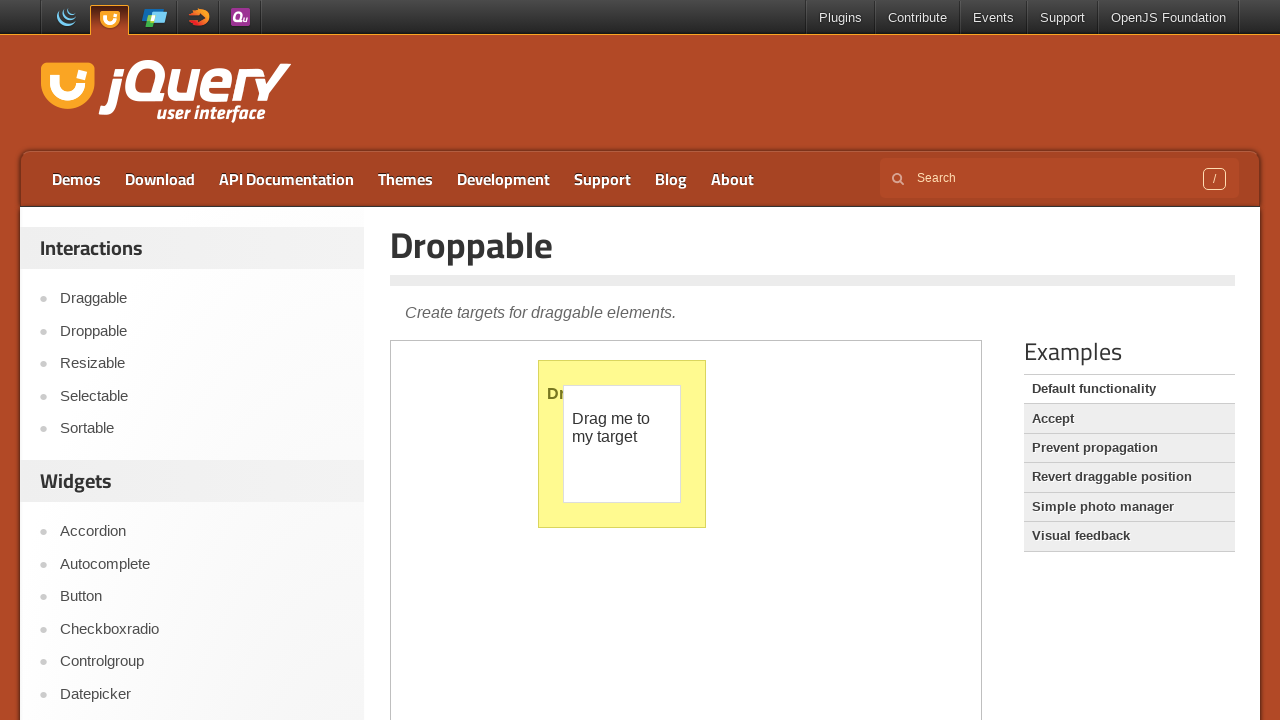

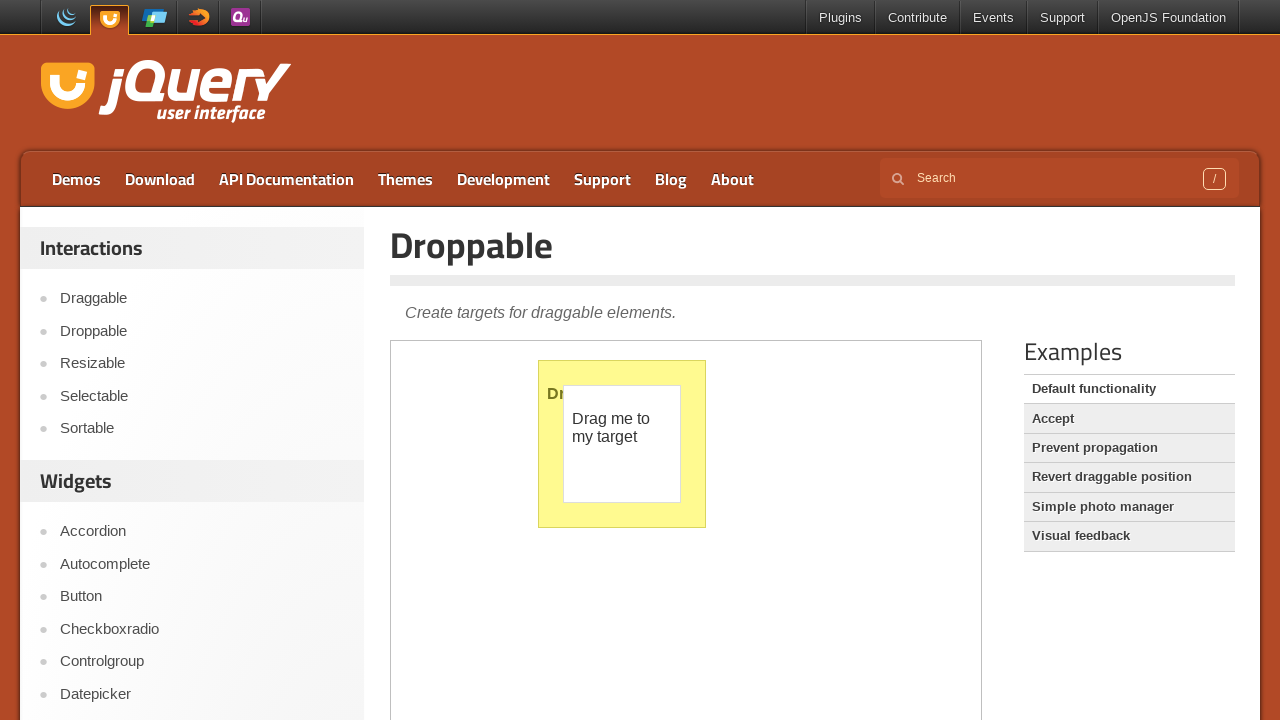